Tests date picker by clicking on it and selecting a date

Starting URL: https://bonigarcia.dev/selenium-webdriver-java/web-form.html

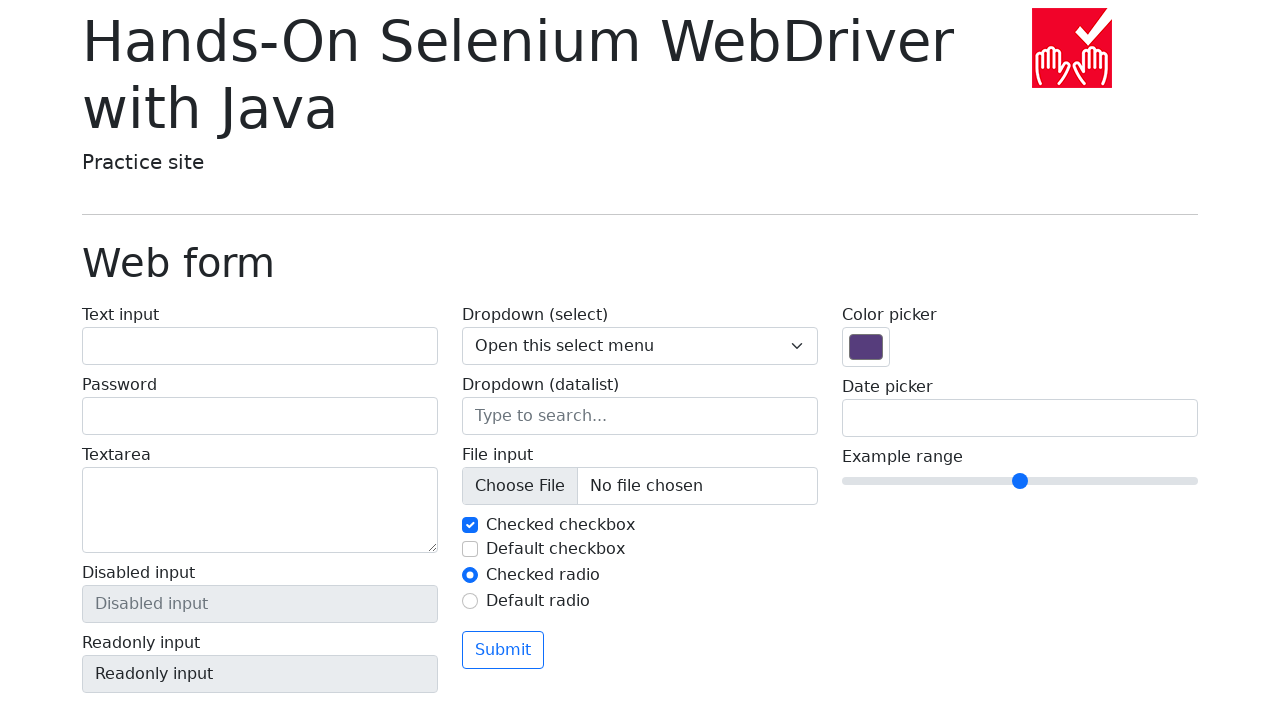

Clicked on date picker input field at (1020, 418) on input[name='my-date']
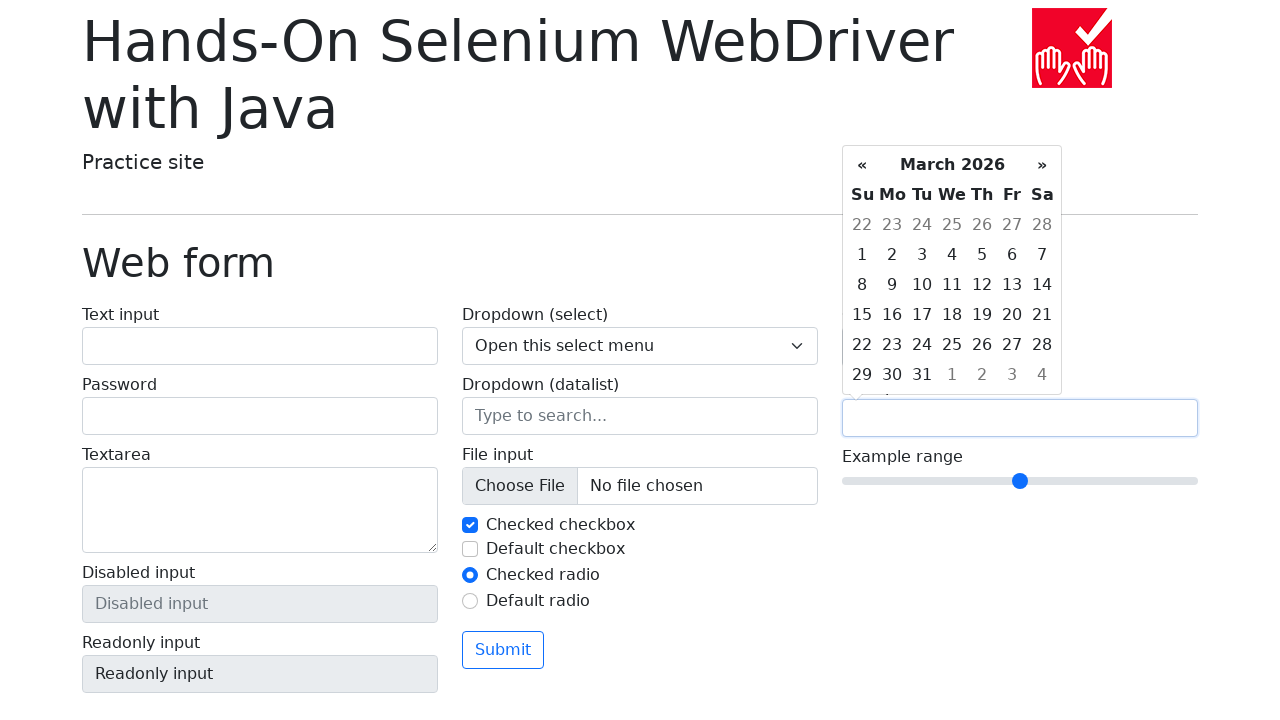

Filled date picker with '2024-03-15' on input[name='my-date']
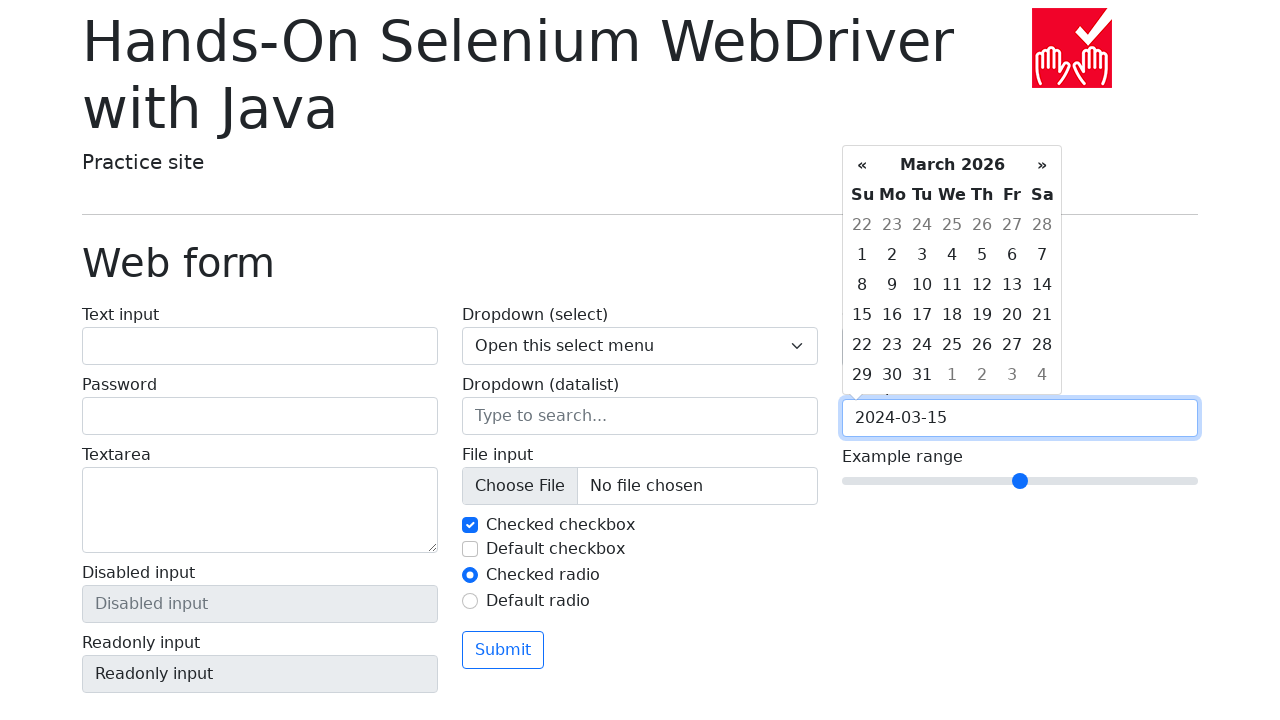

Located date picker input element
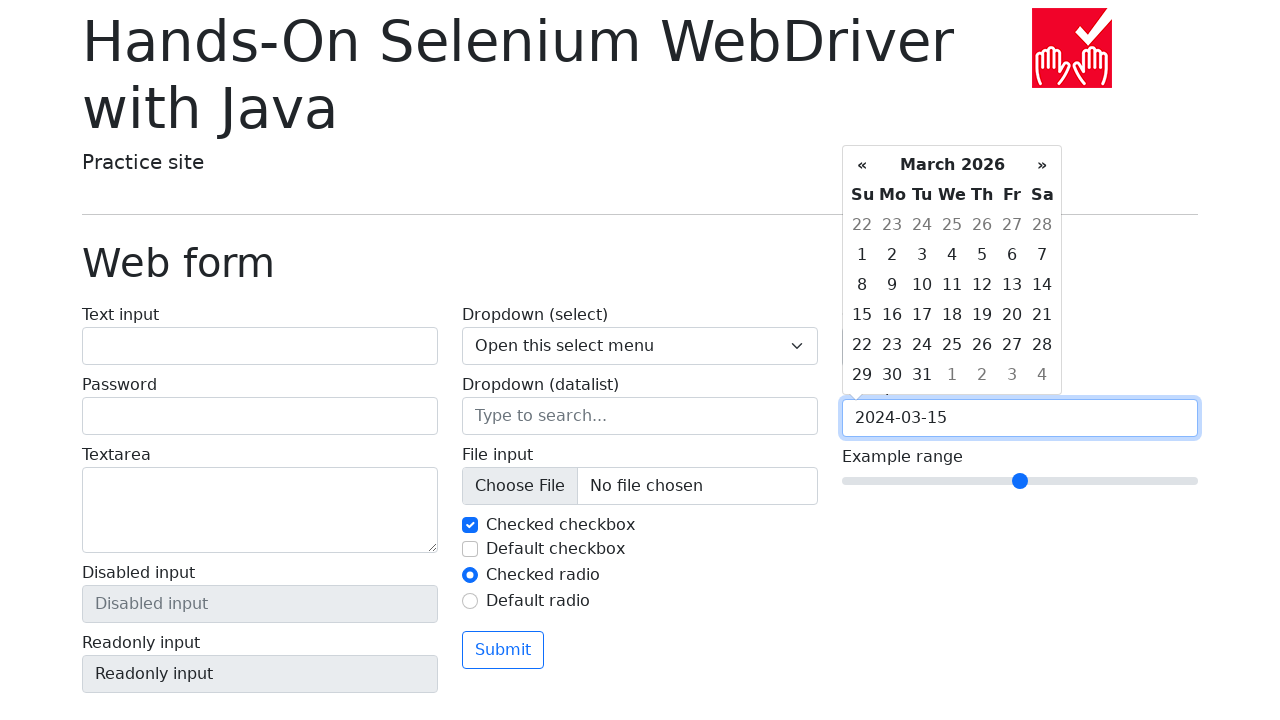

Verified date picker value is '2024-03-15'
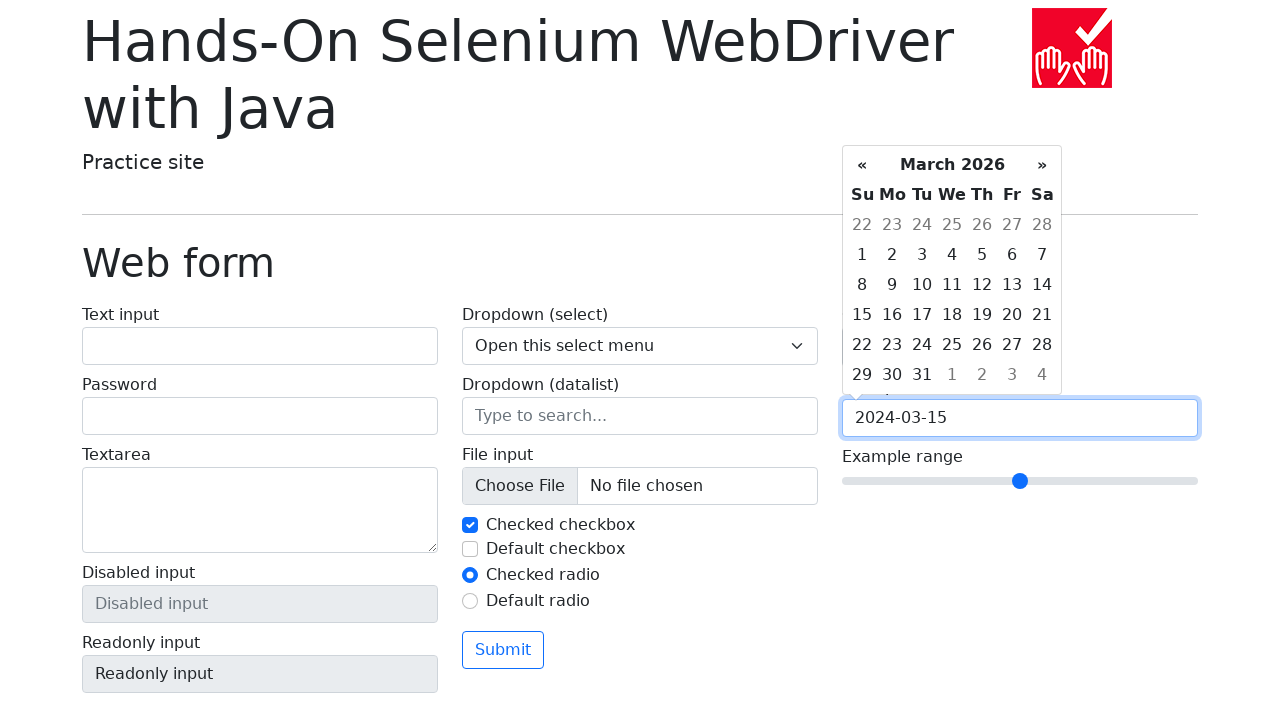

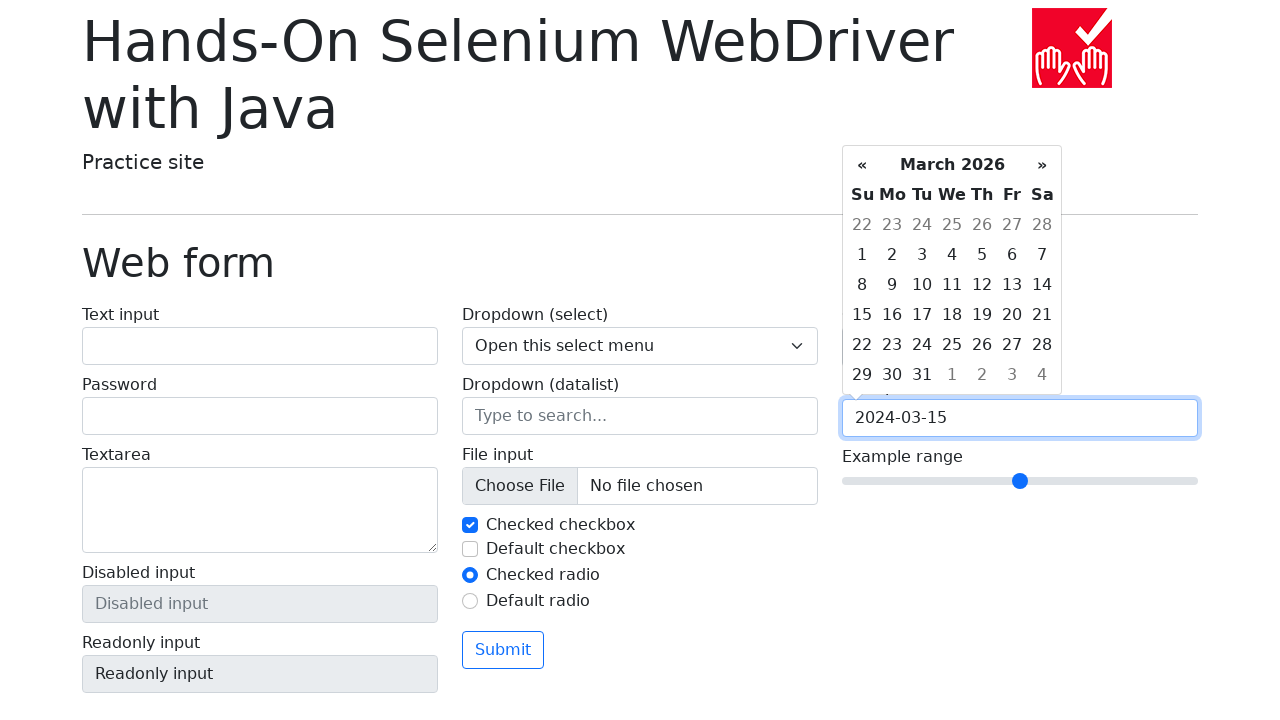